Tests Skills dropdown selection by selecting the 6th option (index 5) from the dropdown list

Starting URL: http://demo.automationtesting.in/Register.html

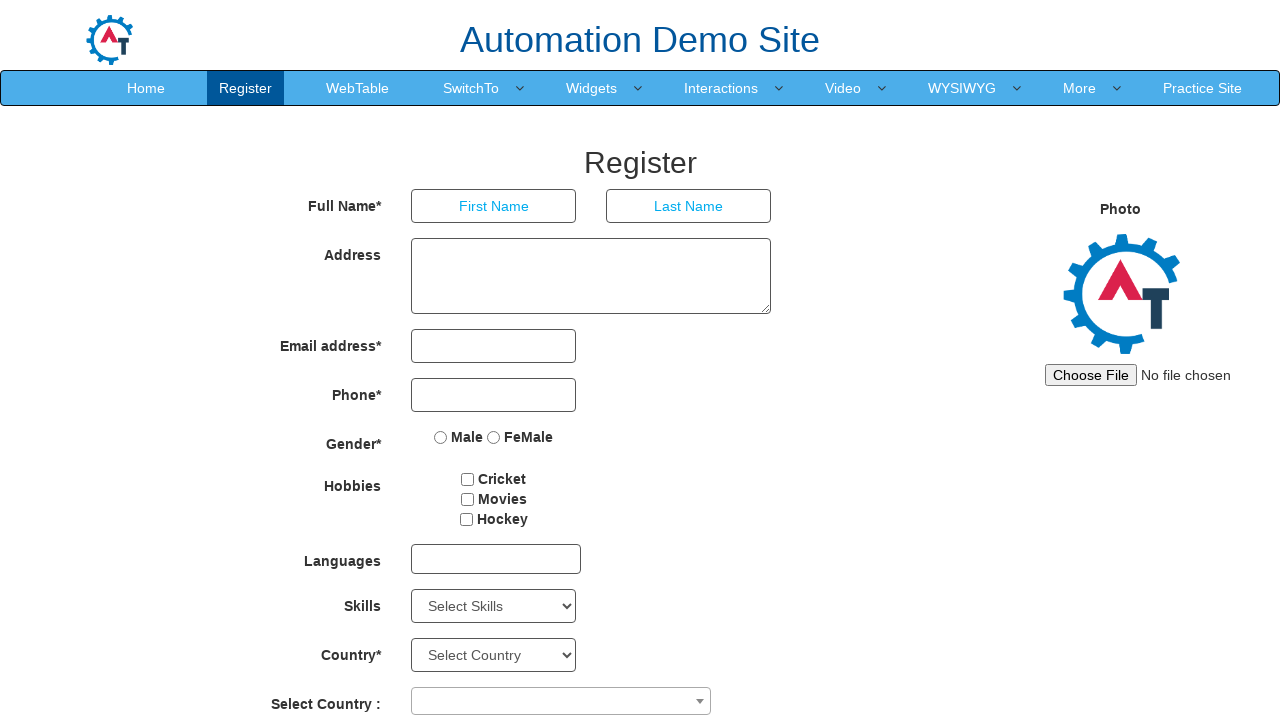

Selected 6th option (index 5) from Skills dropdown on //*[@id='Skills']
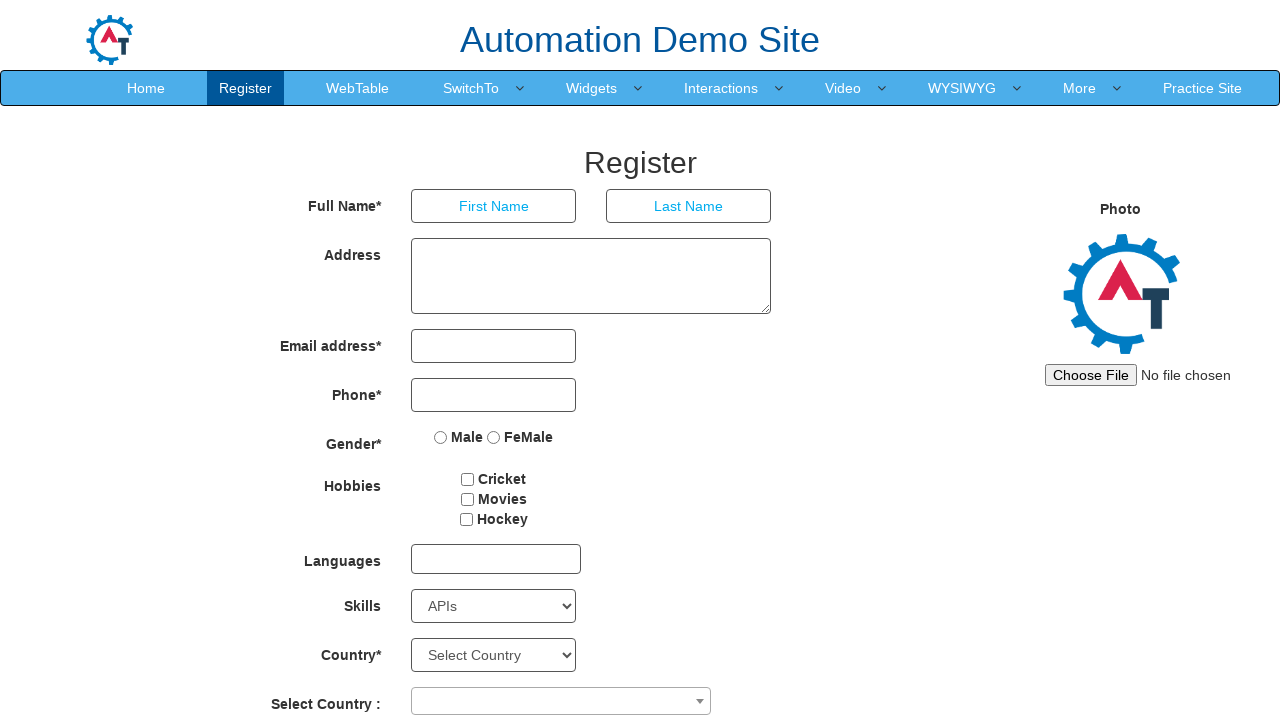

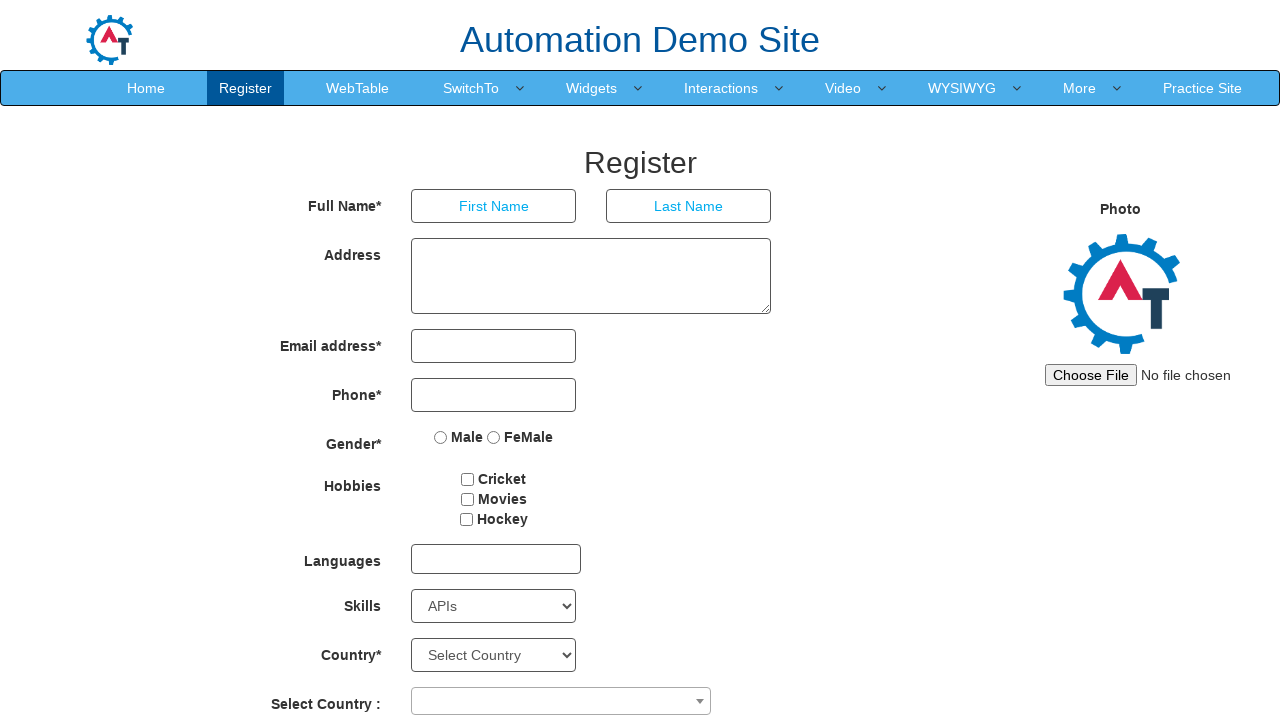